Tests clicking a button multiple times until a popup message appears

Starting URL: https://vip.ceshiren.com/#/ui_study

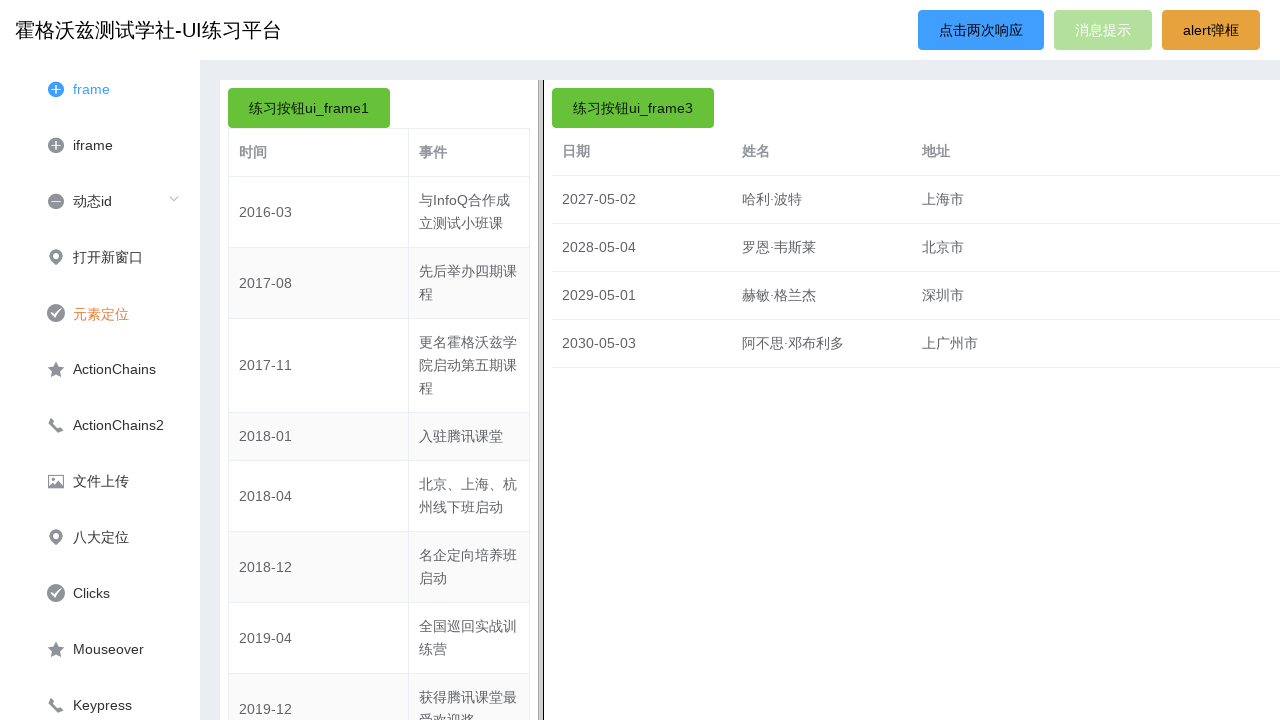

Clicked primary button (attempt 1) at (981, 30) on #primary_btn
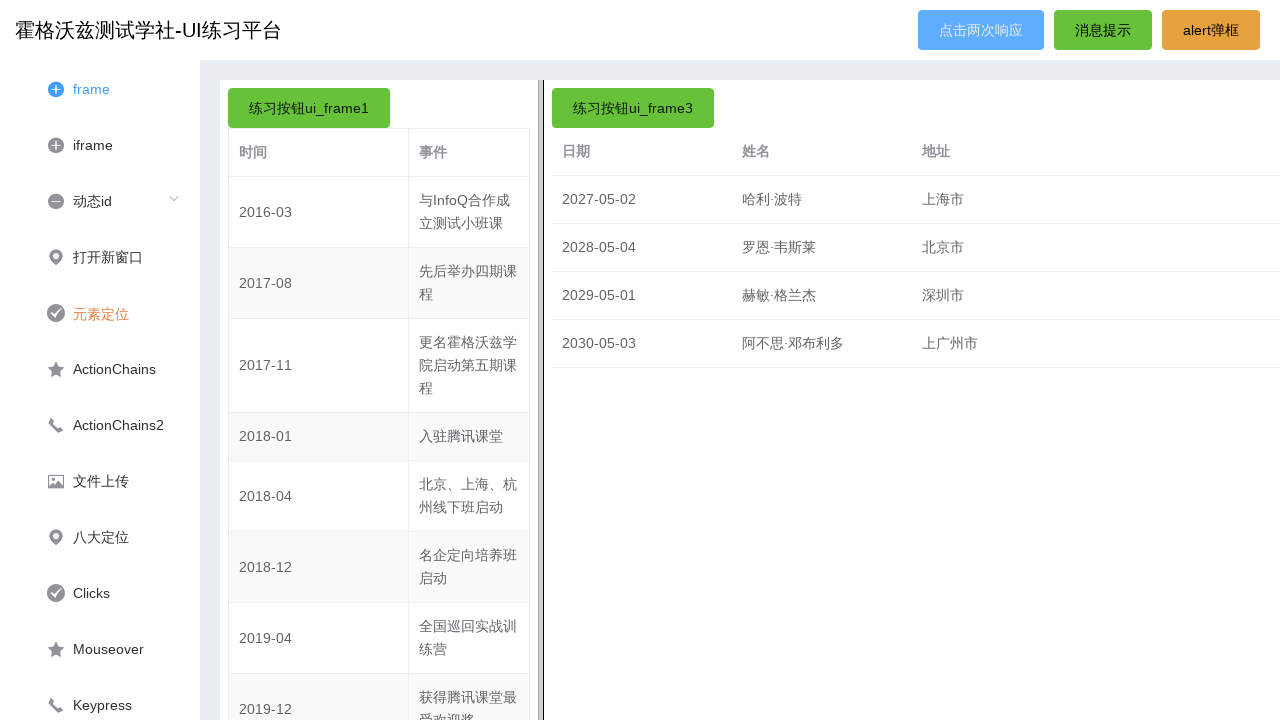

Waited 500ms before next attempt
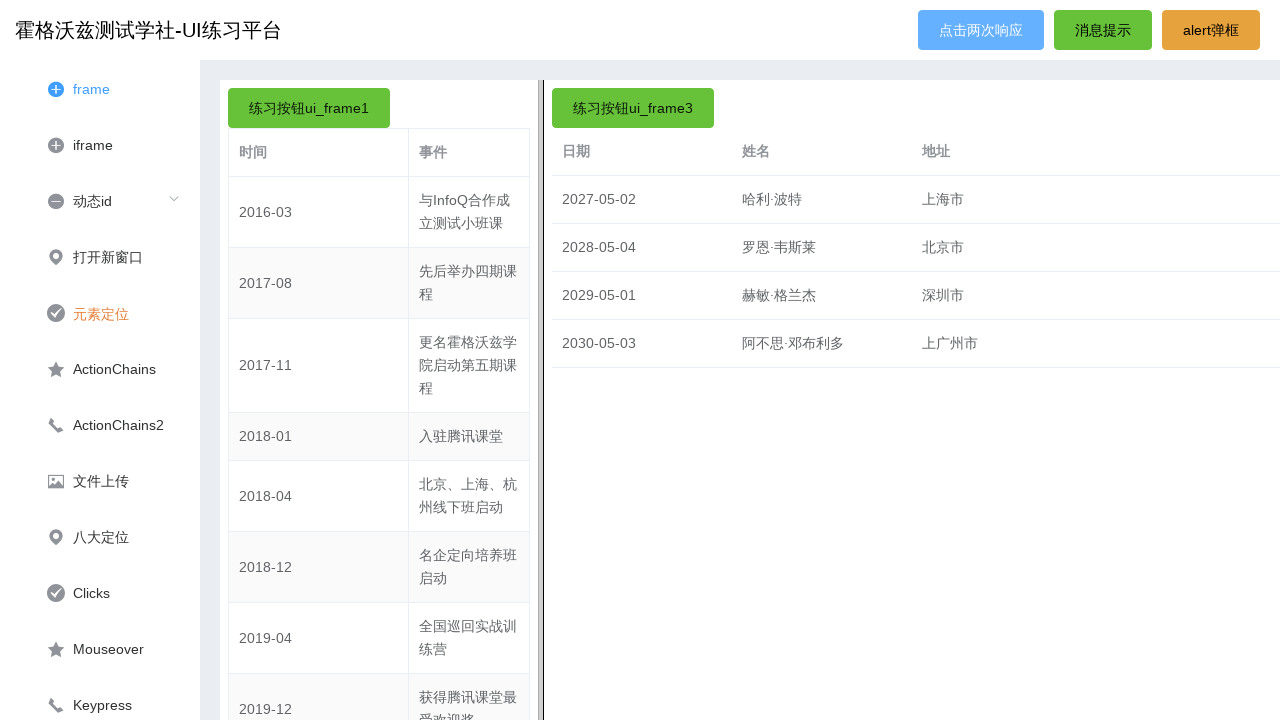

Clicked primary button (attempt 2) at (981, 30) on #primary_btn
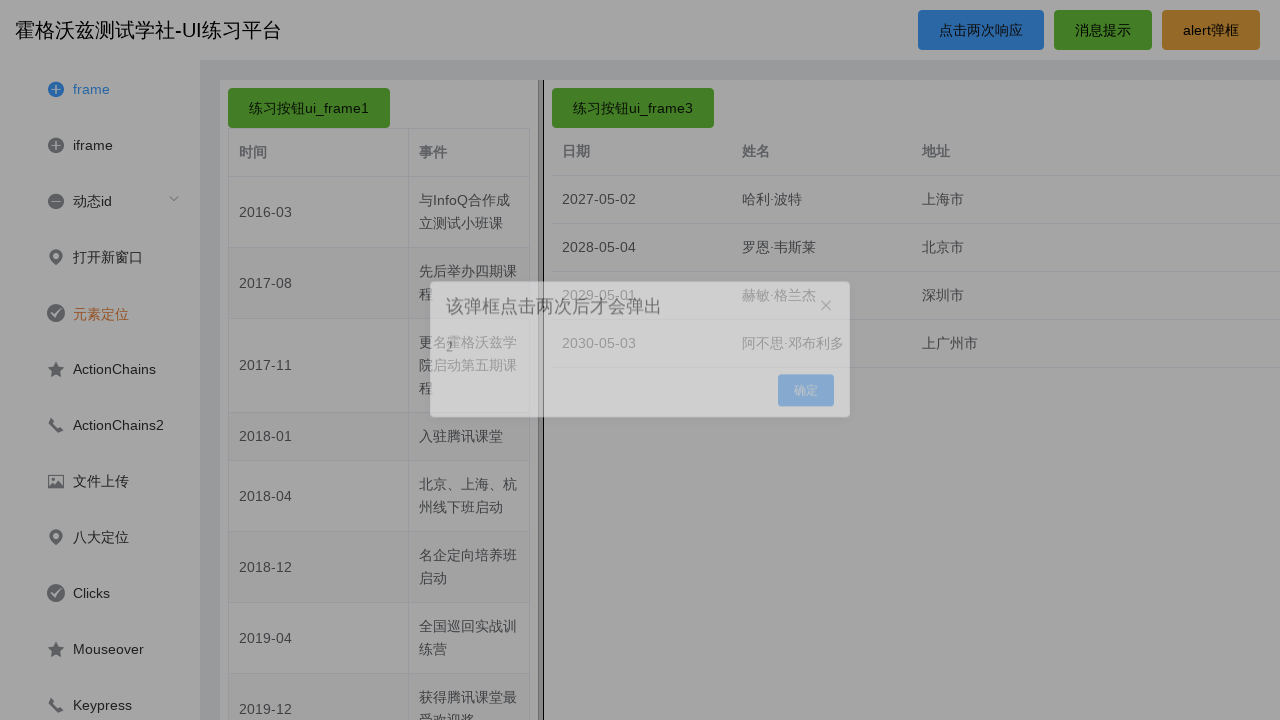

Popup message detected - breaking loop
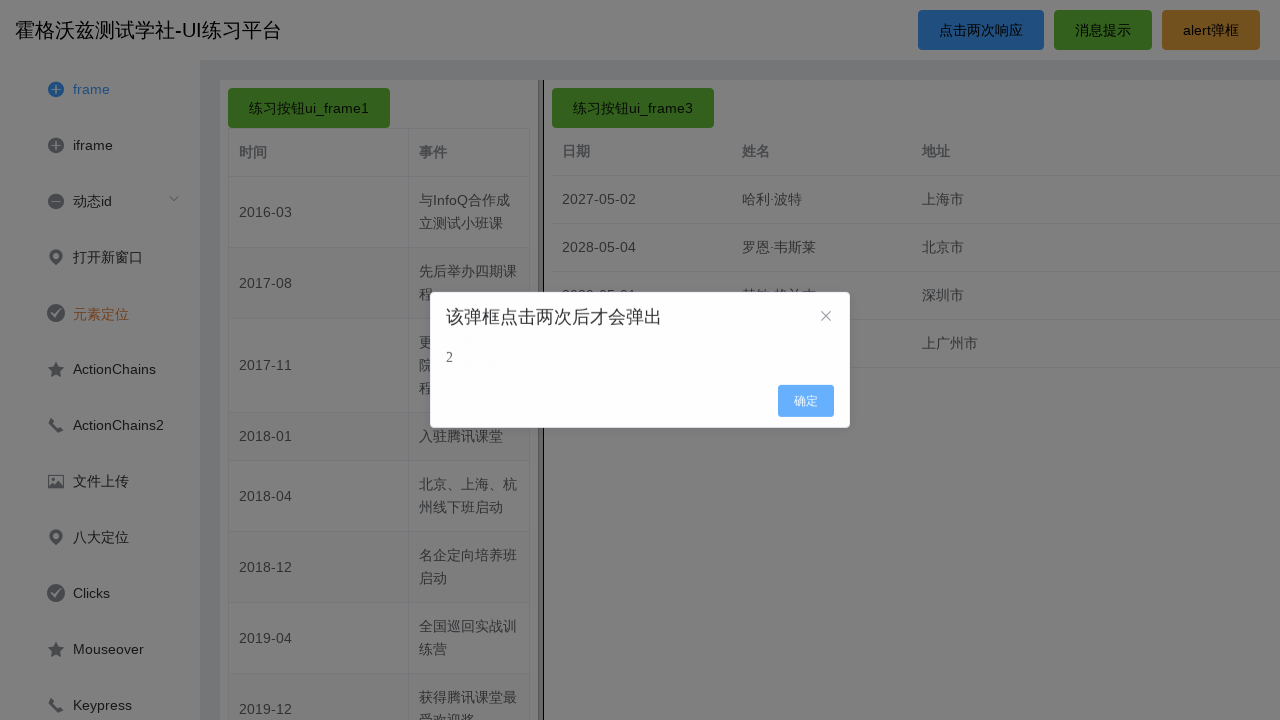

Verified popup message is visible
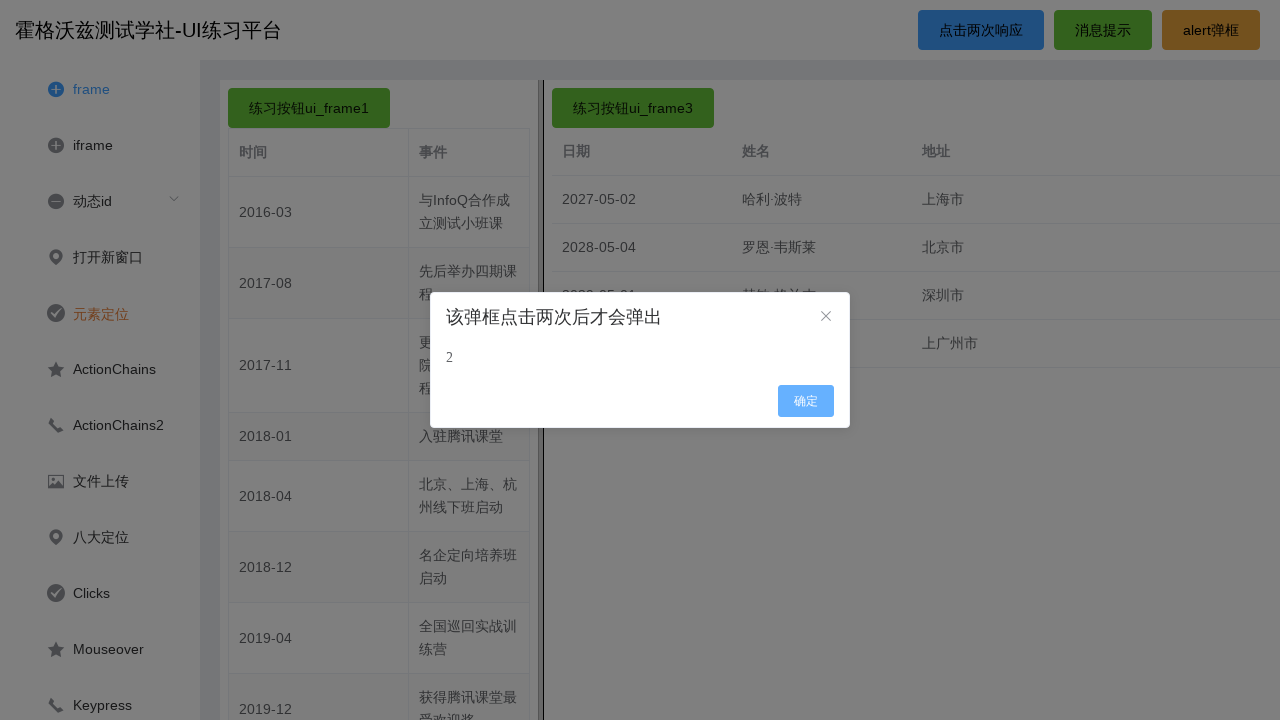

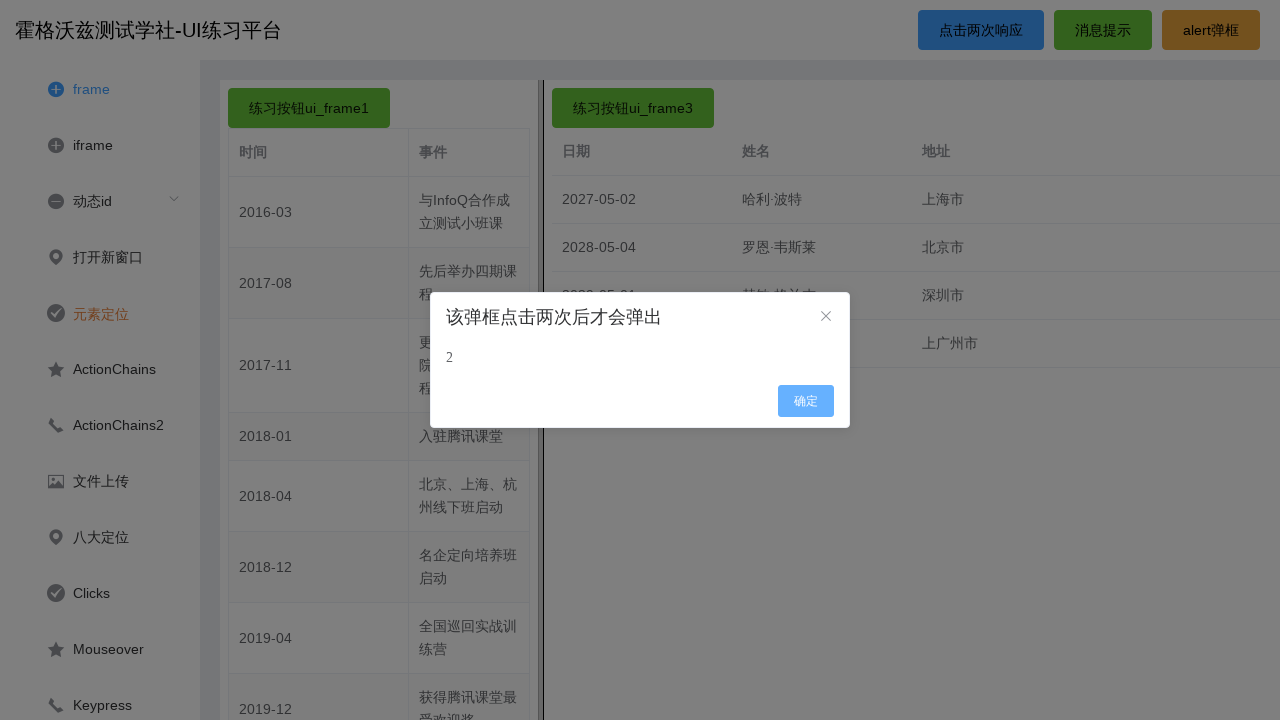